Tests opening a new browser tab, navigating to a different page in that tab, and verifying that two pages exist in the browser context.

Starting URL: https://the-internet.herokuapp.com/windows

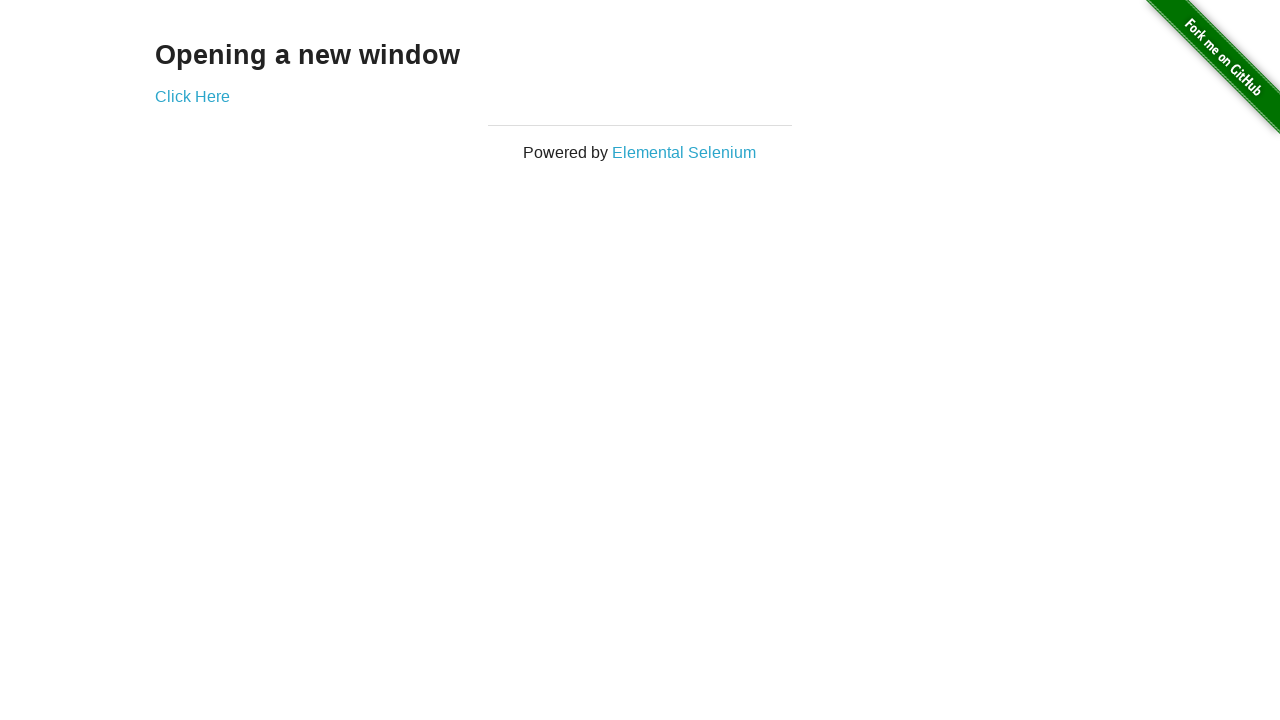

Opened a new browser tab
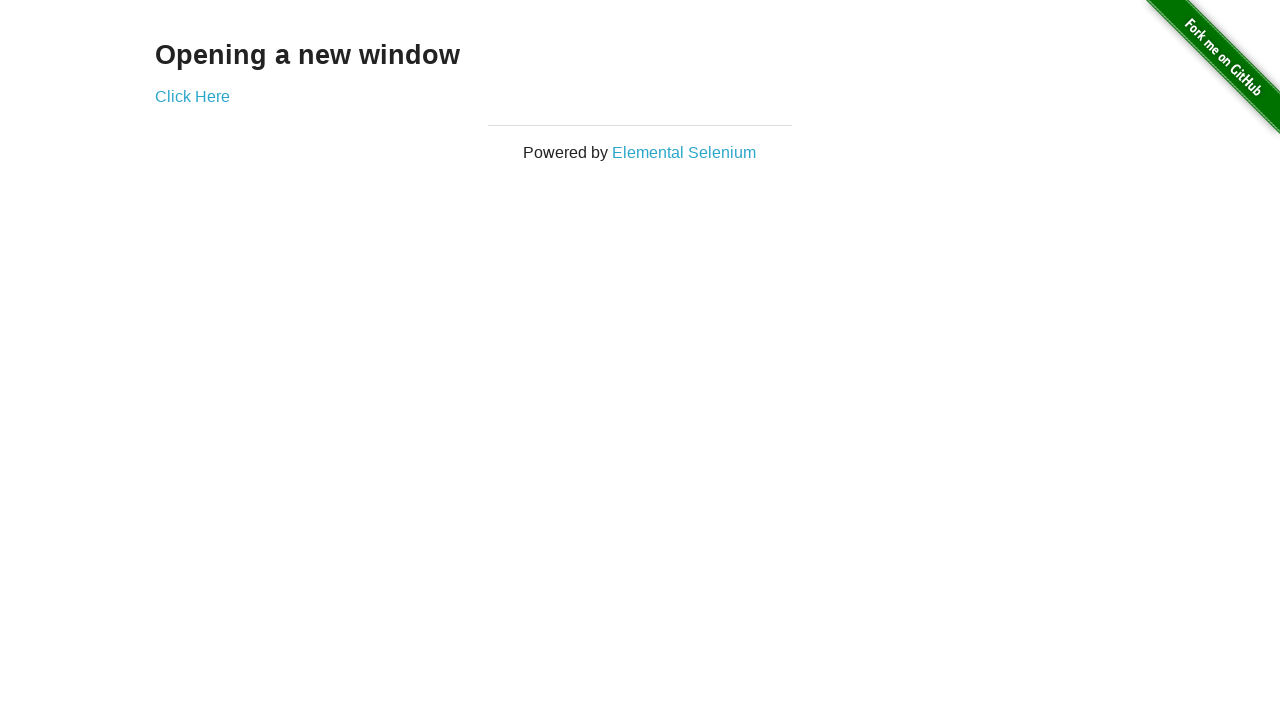

Navigated to https://the-internet.herokuapp.com/typos in new tab
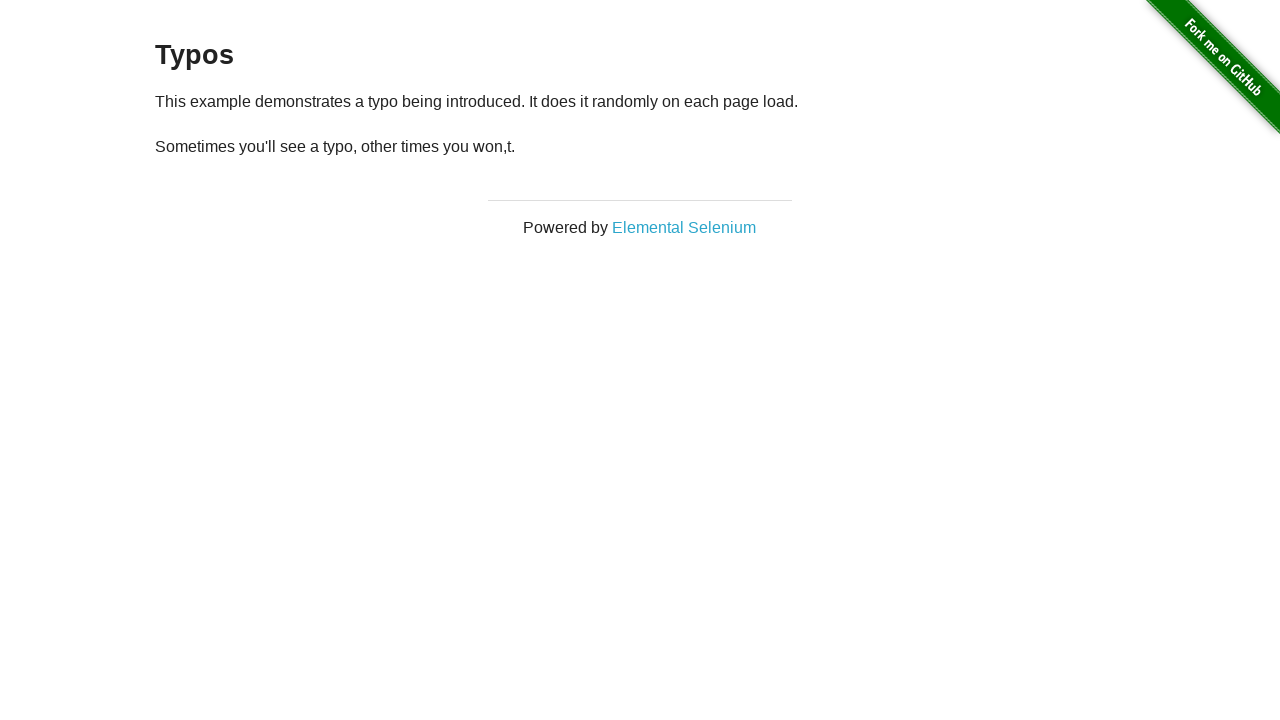

Verified that 2 pages exist in the browser context
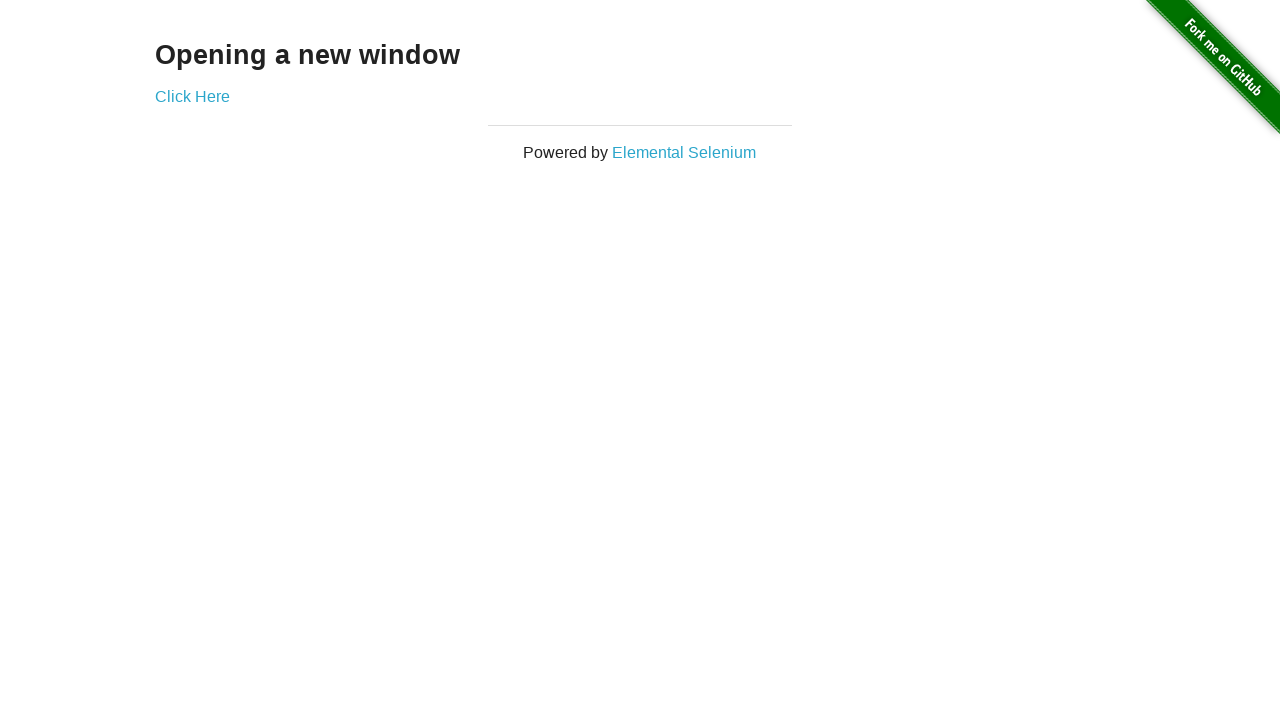

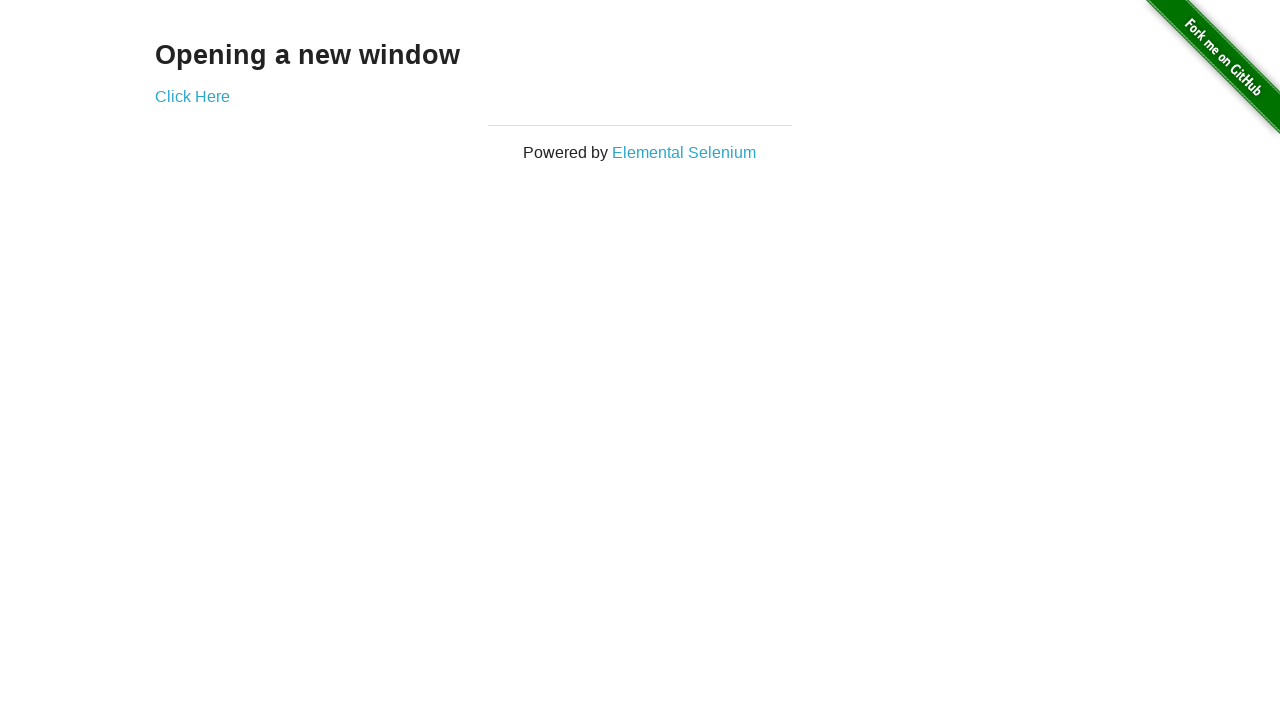